Opens all links in the first column of the footer section table in new tabs using keyboard shortcuts

Starting URL: http://qaclickacademy.com/practice.php

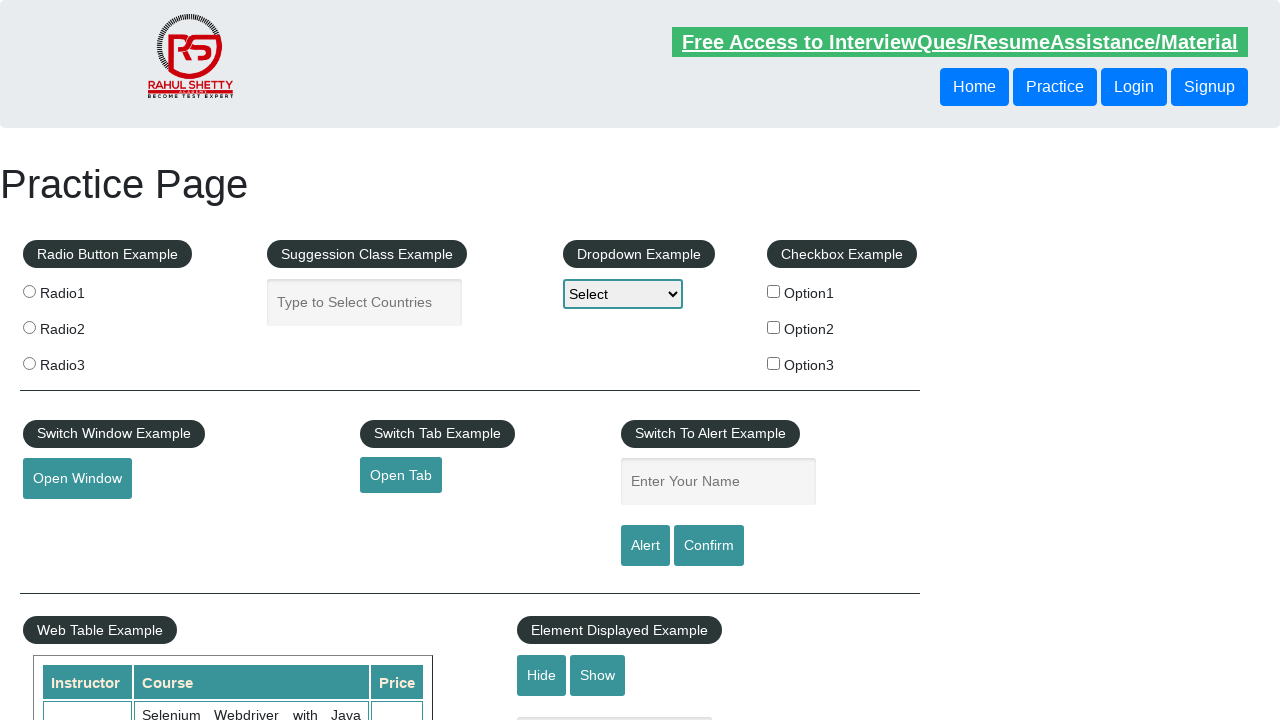

Navigated to qaclickacademy practice page
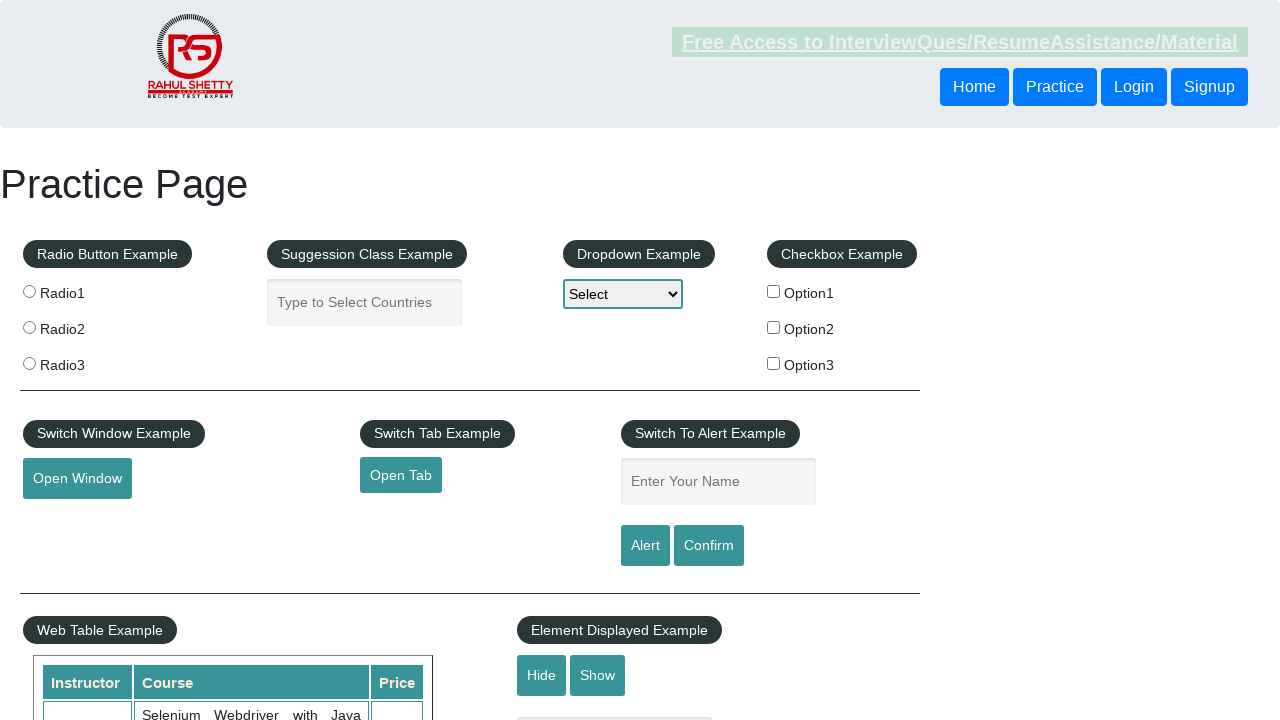

Located first column of footer section table
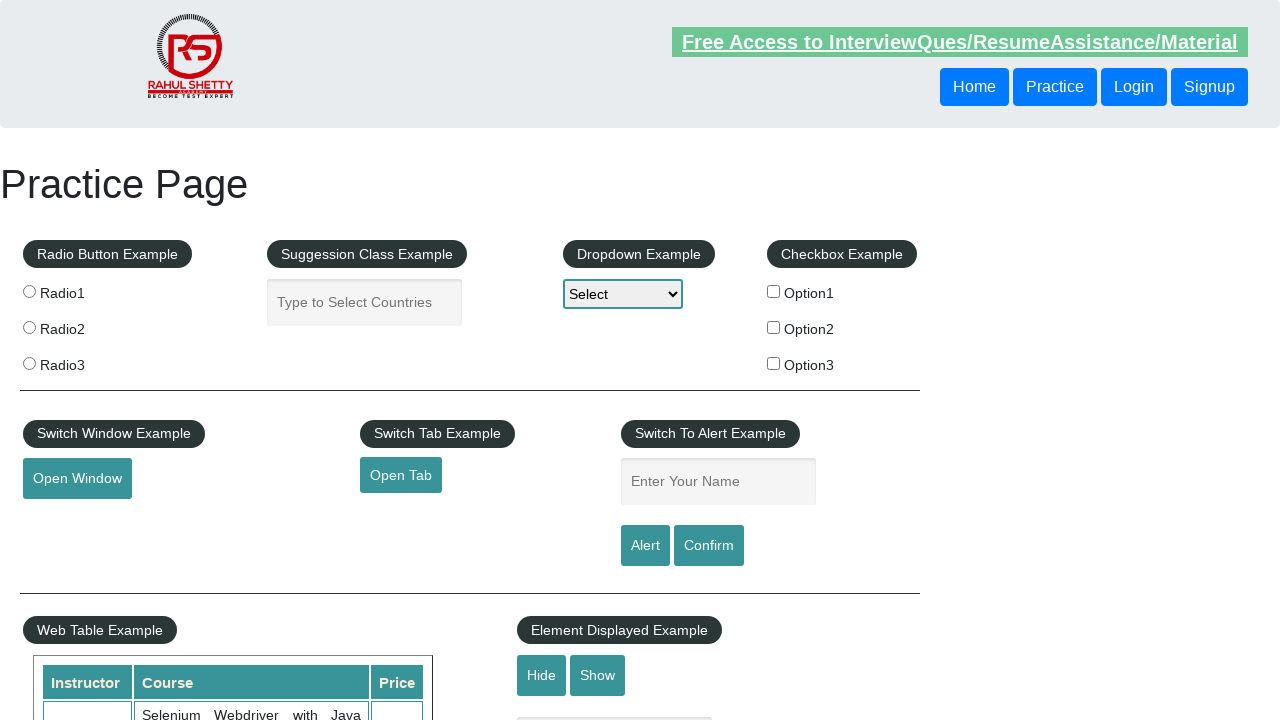

Retrieved all links from first column
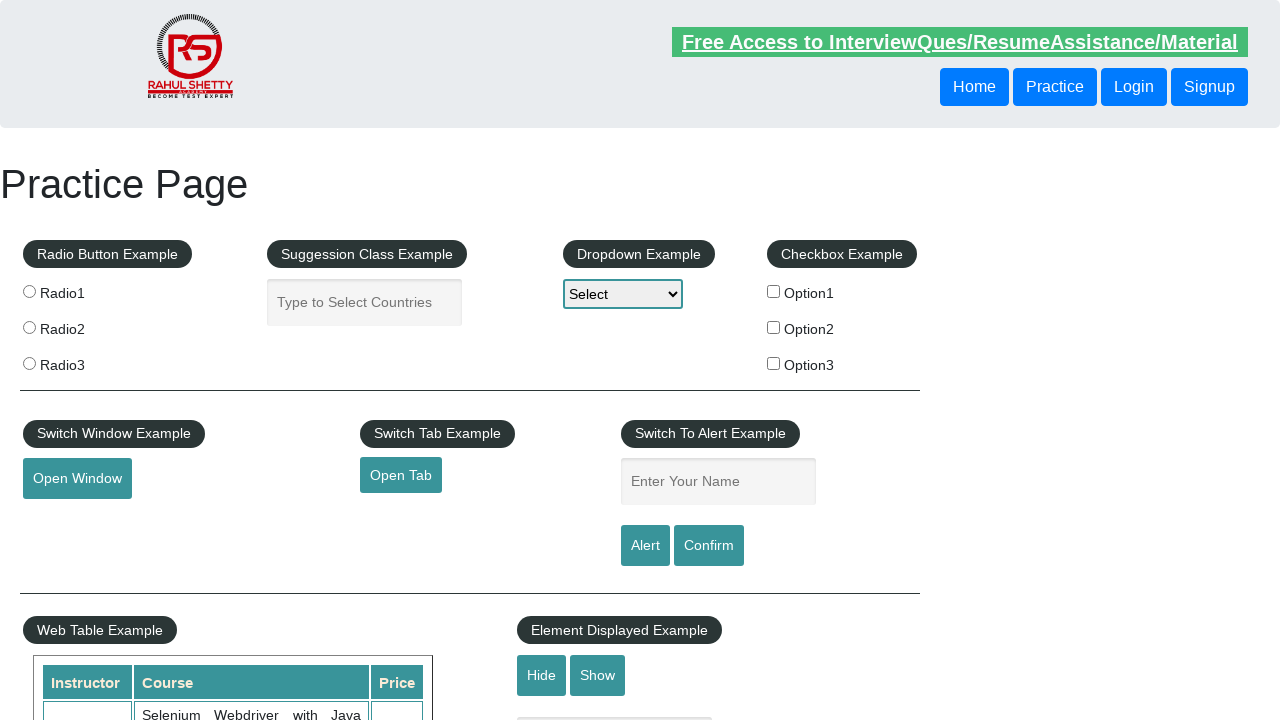

Opened link 1 in new tab using Ctrl+Click at (68, 520) on xpath=//div/table/tbody/tr/td[1]/ul >> a >> nth=1
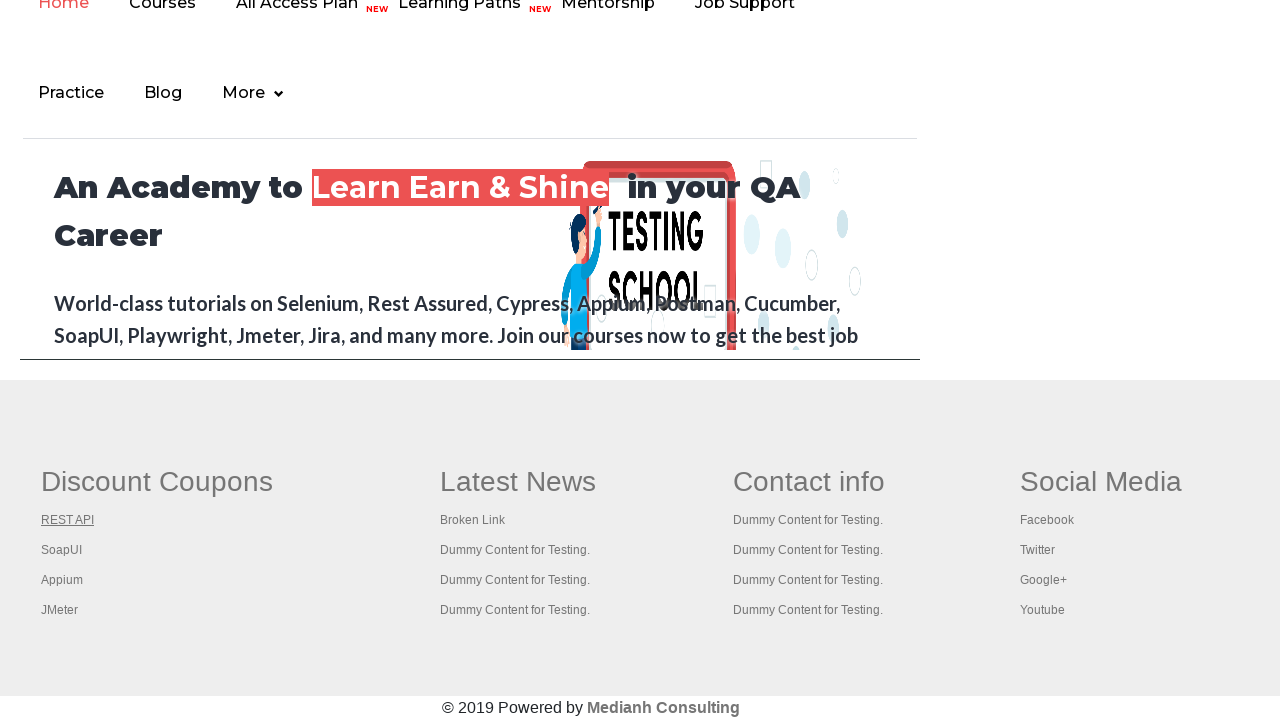

Opened link 2 in new tab using Ctrl+Click at (62, 550) on xpath=//div/table/tbody/tr/td[1]/ul >> a >> nth=2
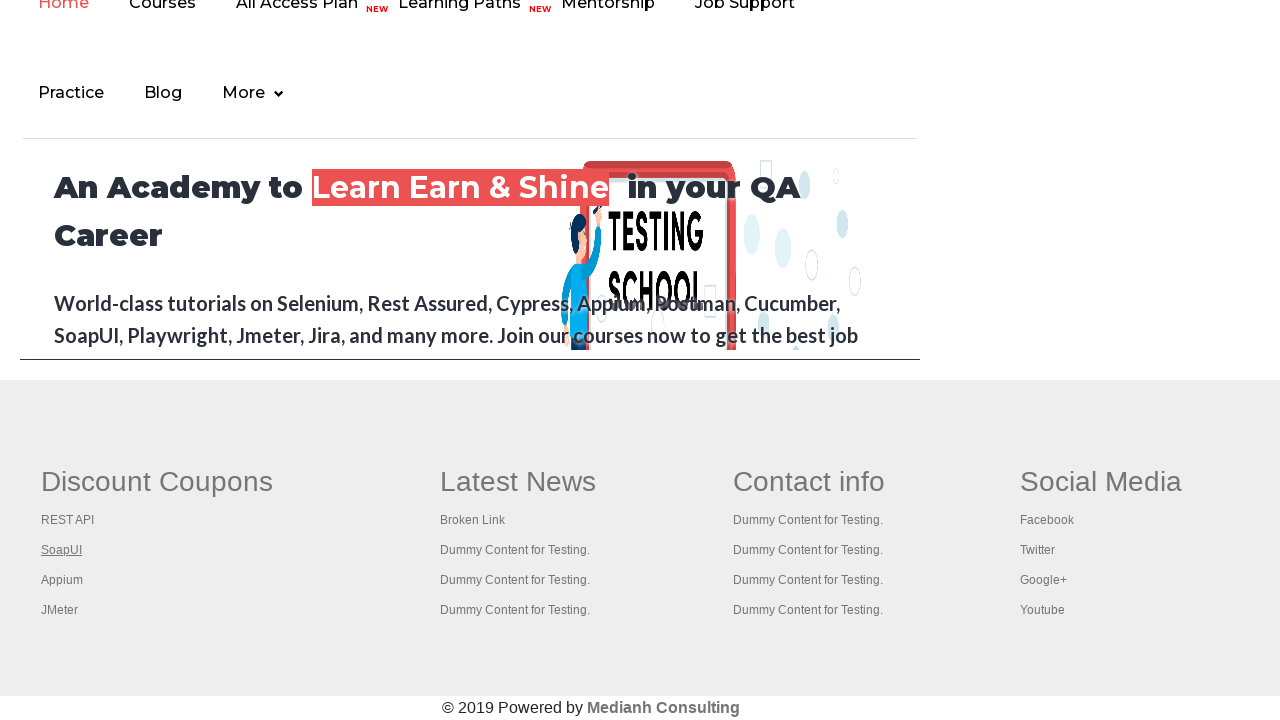

Opened link 3 in new tab using Ctrl+Click at (62, 580) on xpath=//div/table/tbody/tr/td[1]/ul >> a >> nth=3
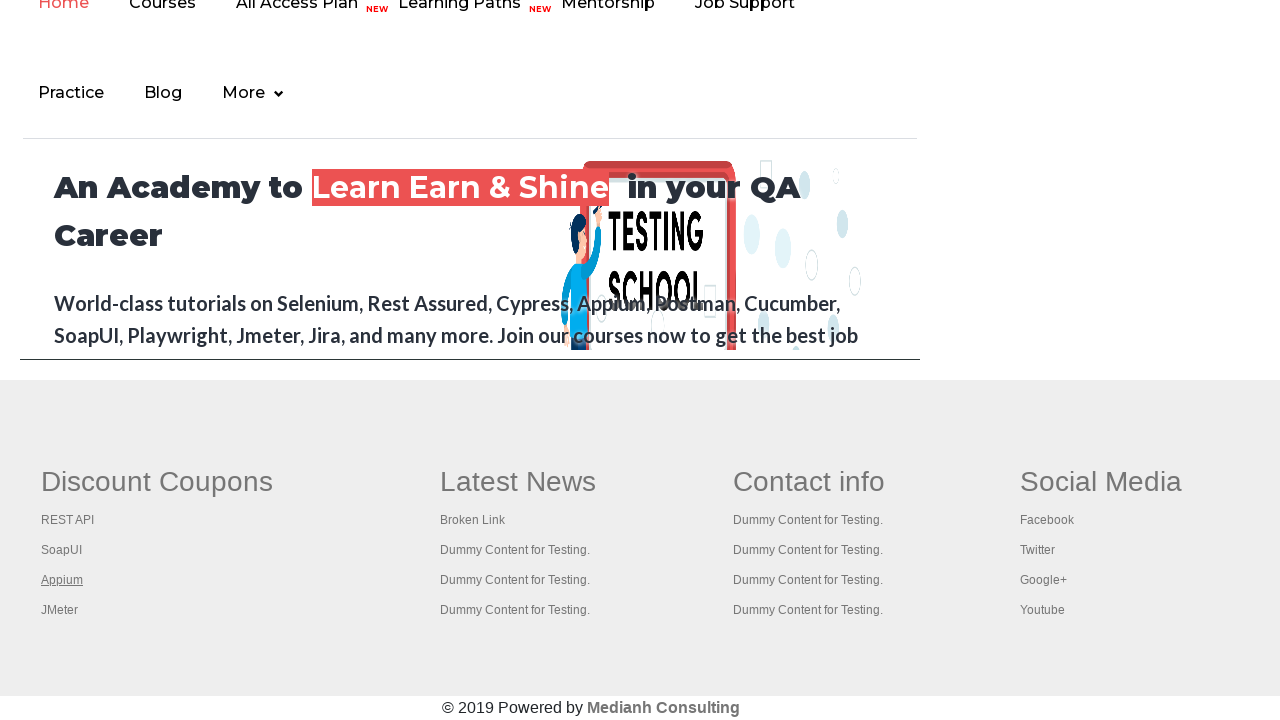

Opened link 4 in new tab using Ctrl+Click at (60, 610) on xpath=//div/table/tbody/tr/td[1]/ul >> a >> nth=4
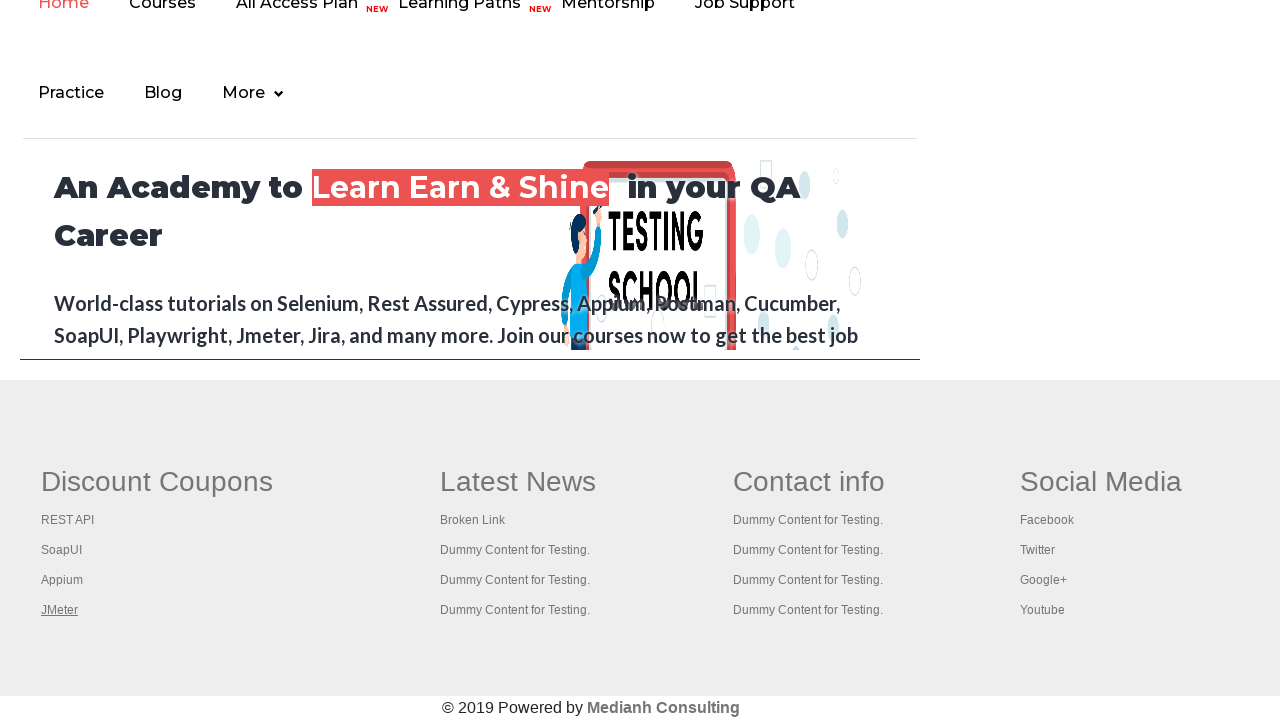

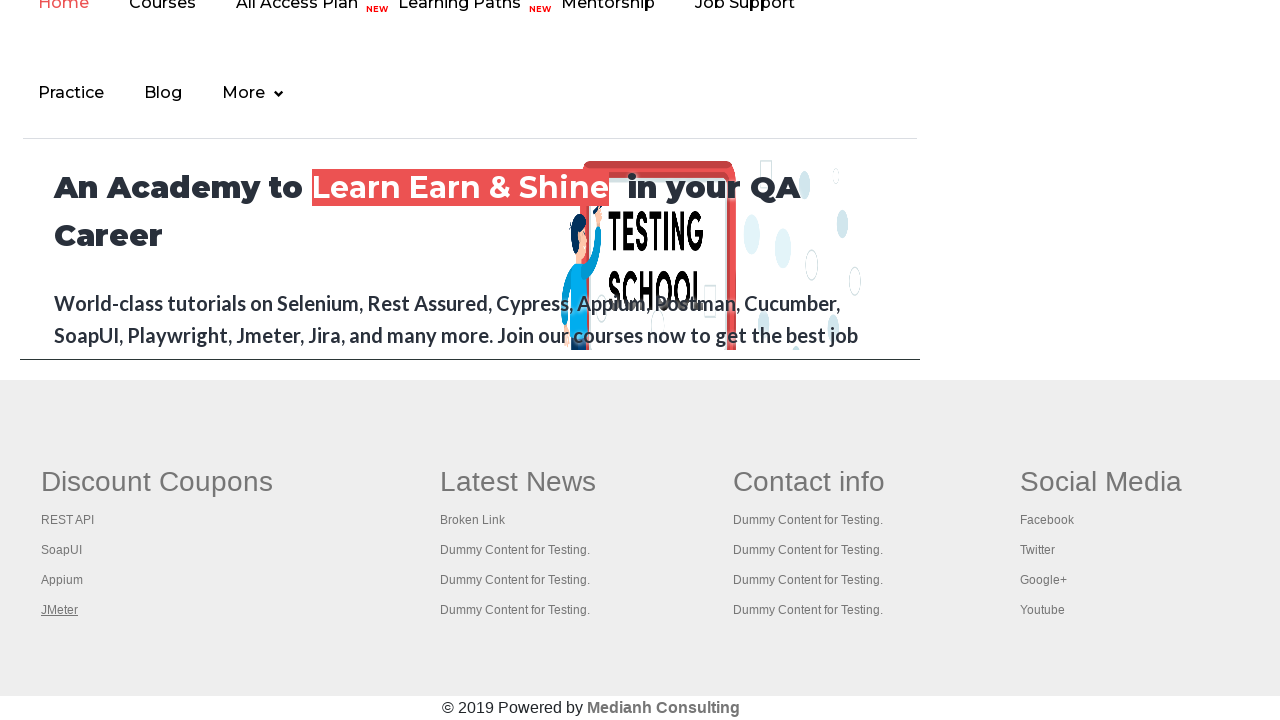